Navigates to Y Combinator's Spring 2025 batch companies page and scrolls to the bottom to load all dynamically loaded company cards via infinite scroll.

Starting URL: https://www.ycombinator.com/companies?batch=Spring%202025

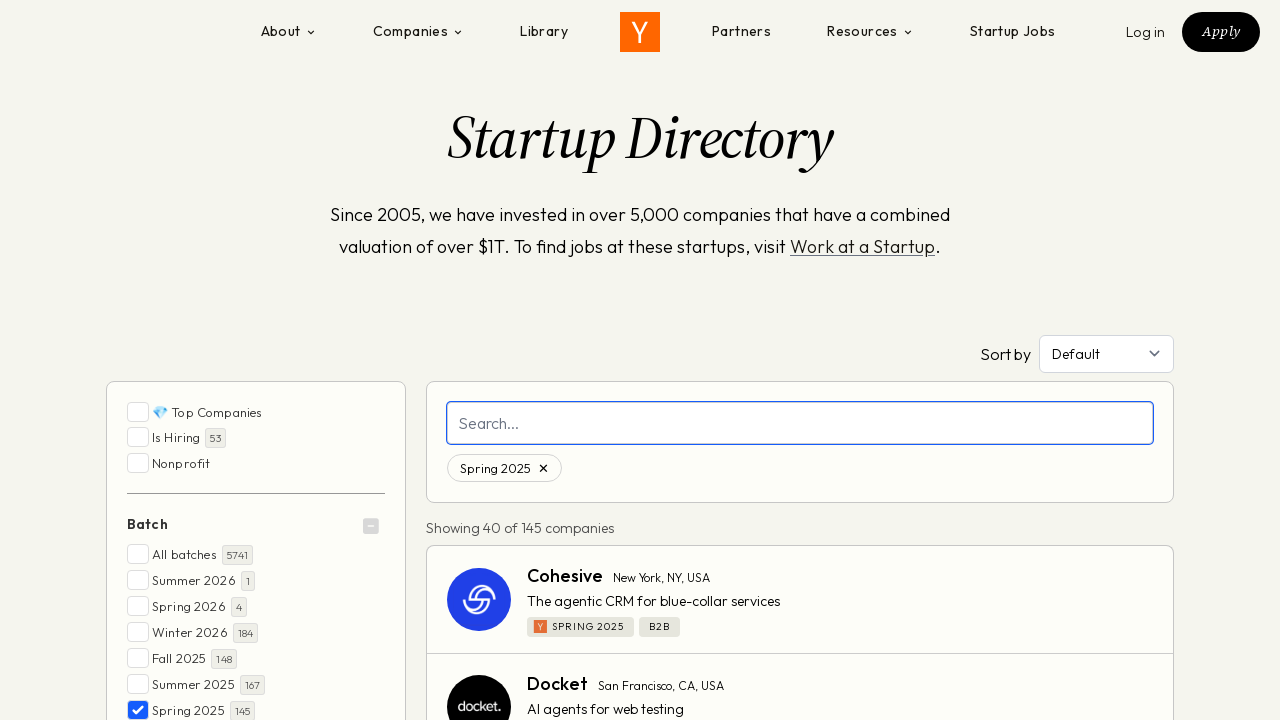

Waited for network idle on Y Combinator Spring 2025 batch companies page
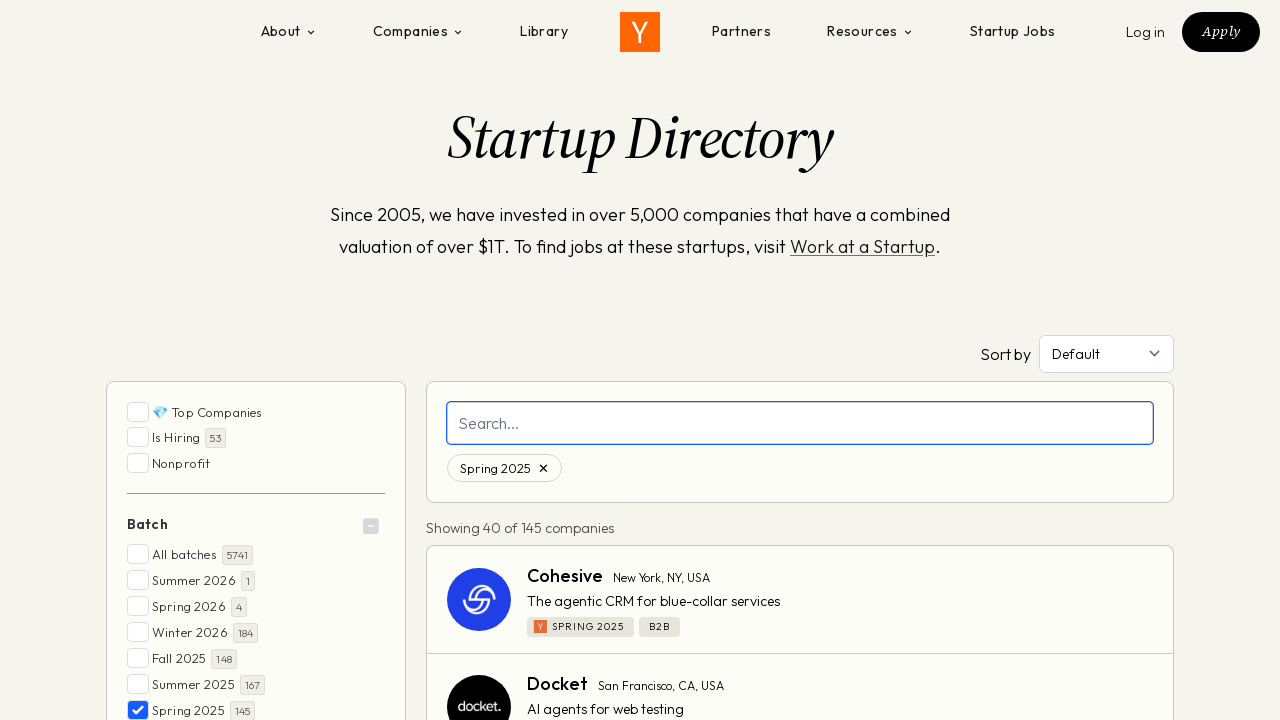

Retrieved initial page scroll height
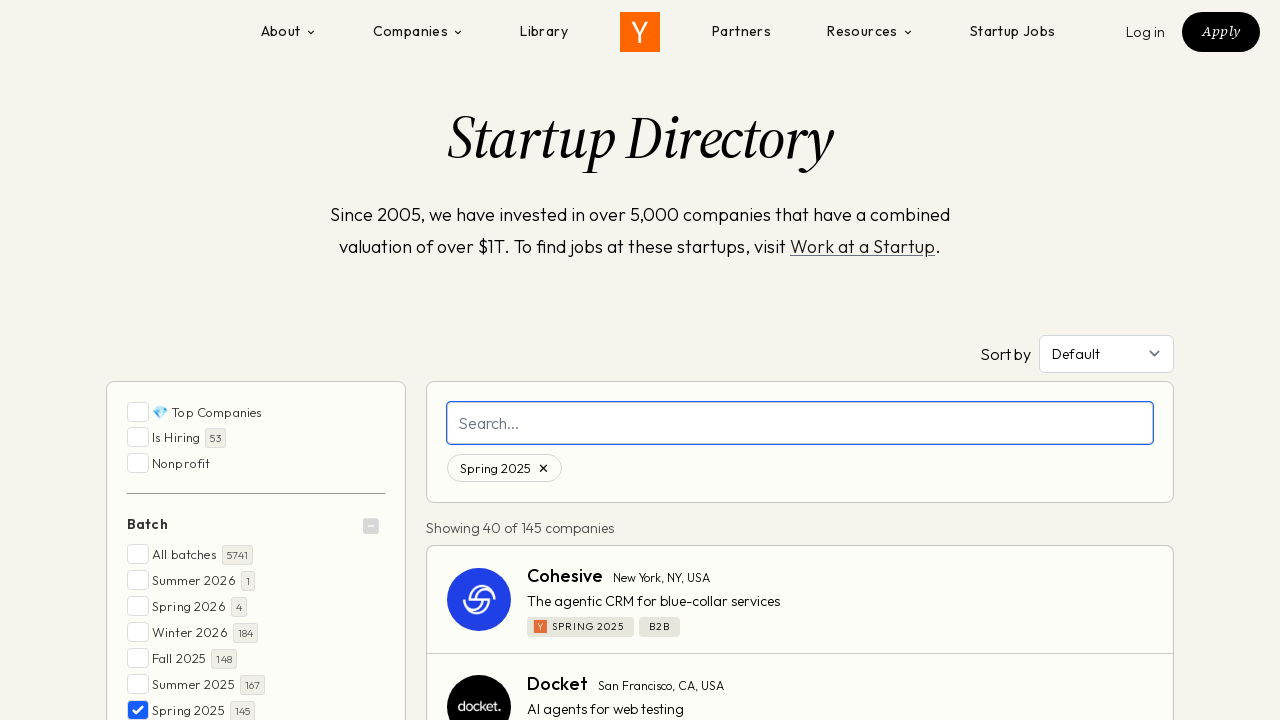

Scrolled to bottom of page to trigger dynamic content loading
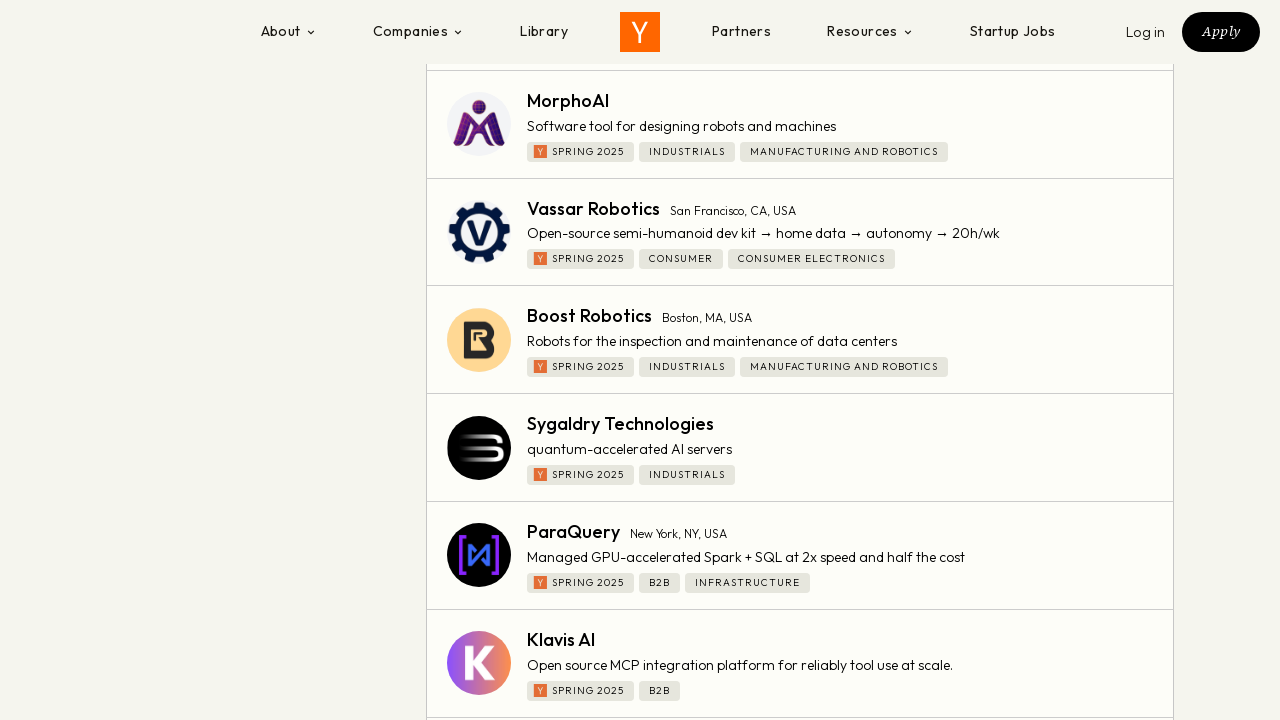

Waited 2 seconds for dynamically loaded company cards to appear
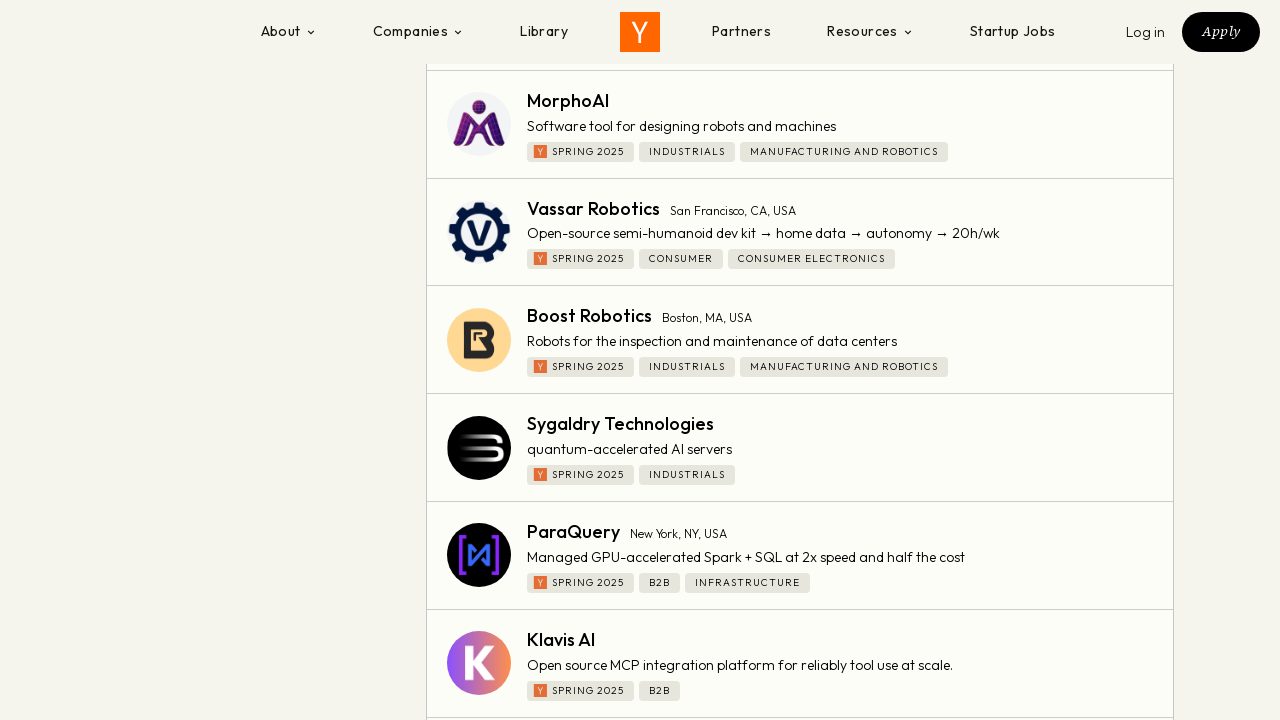

Retrieved updated page scroll height to check for new content
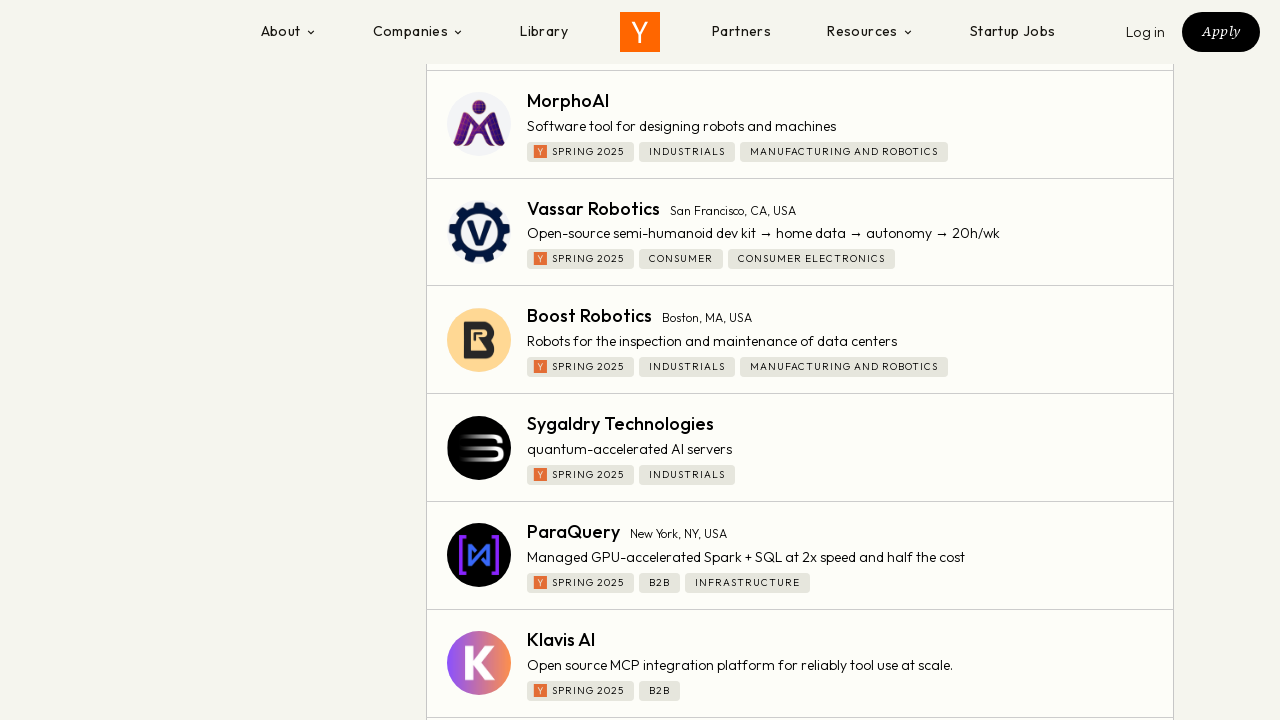

Scrolled to bottom of page to trigger dynamic content loading
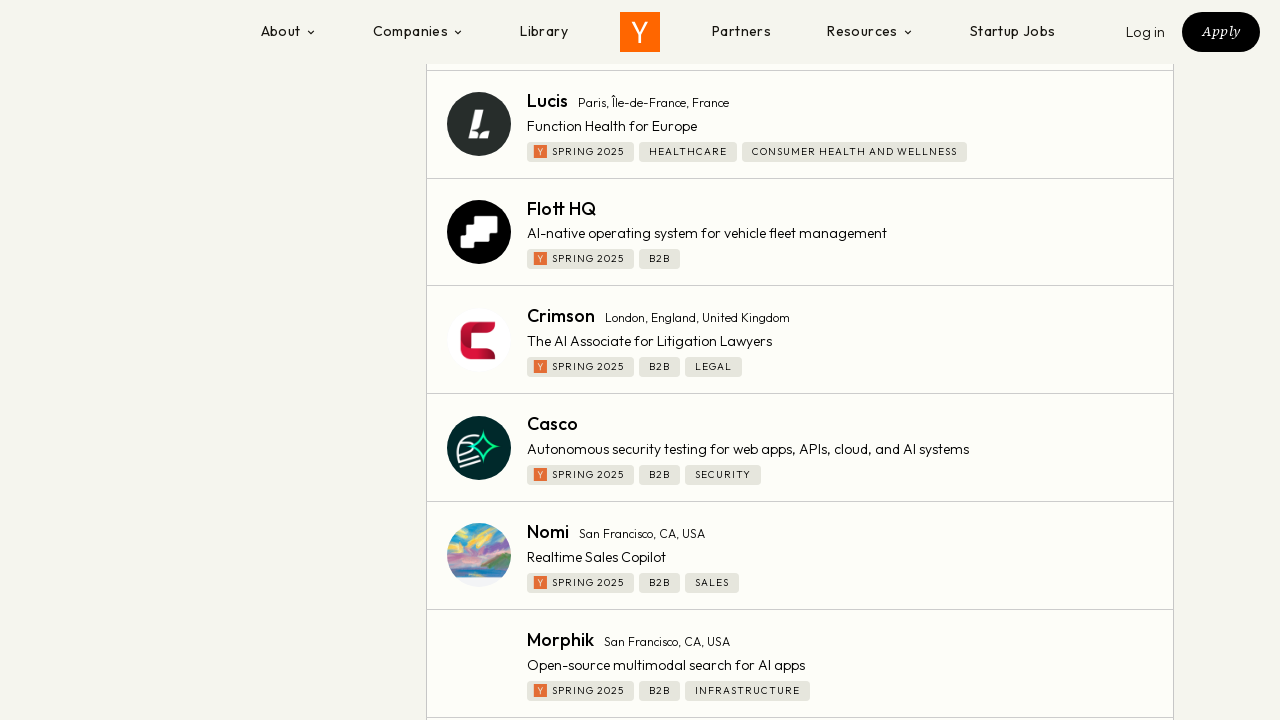

Waited 2 seconds for dynamically loaded company cards to appear
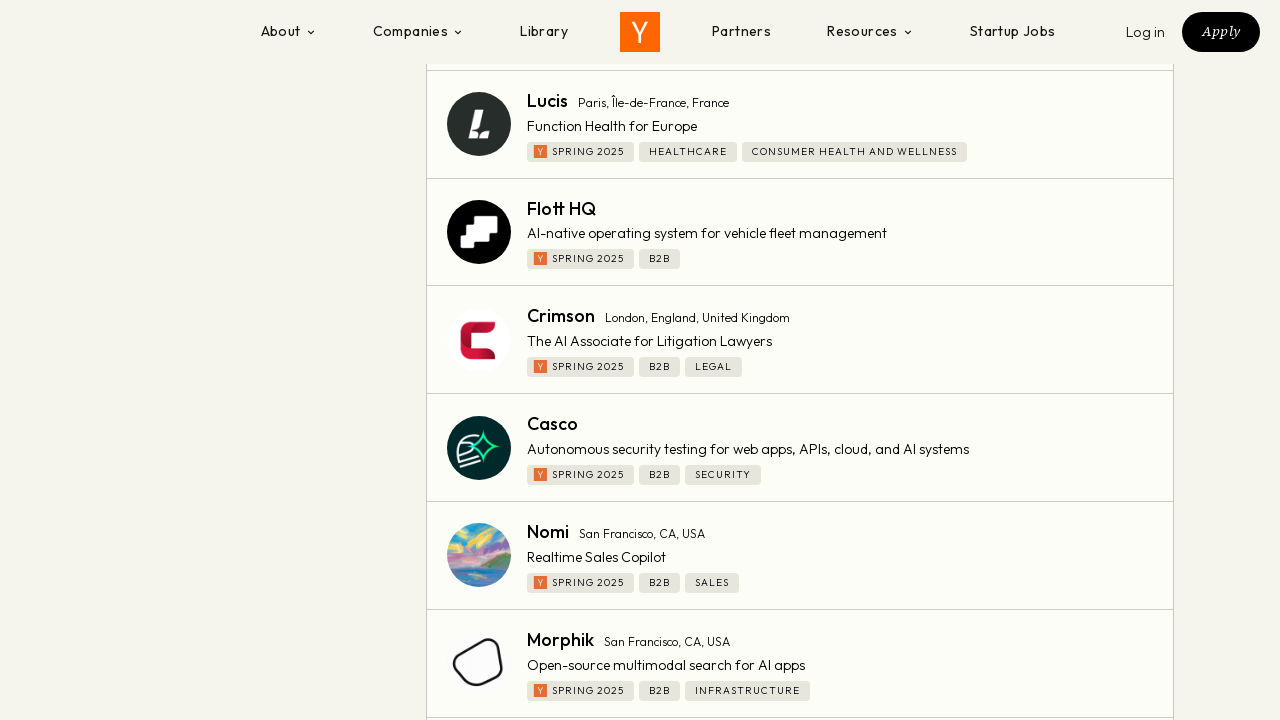

Retrieved updated page scroll height to check for new content
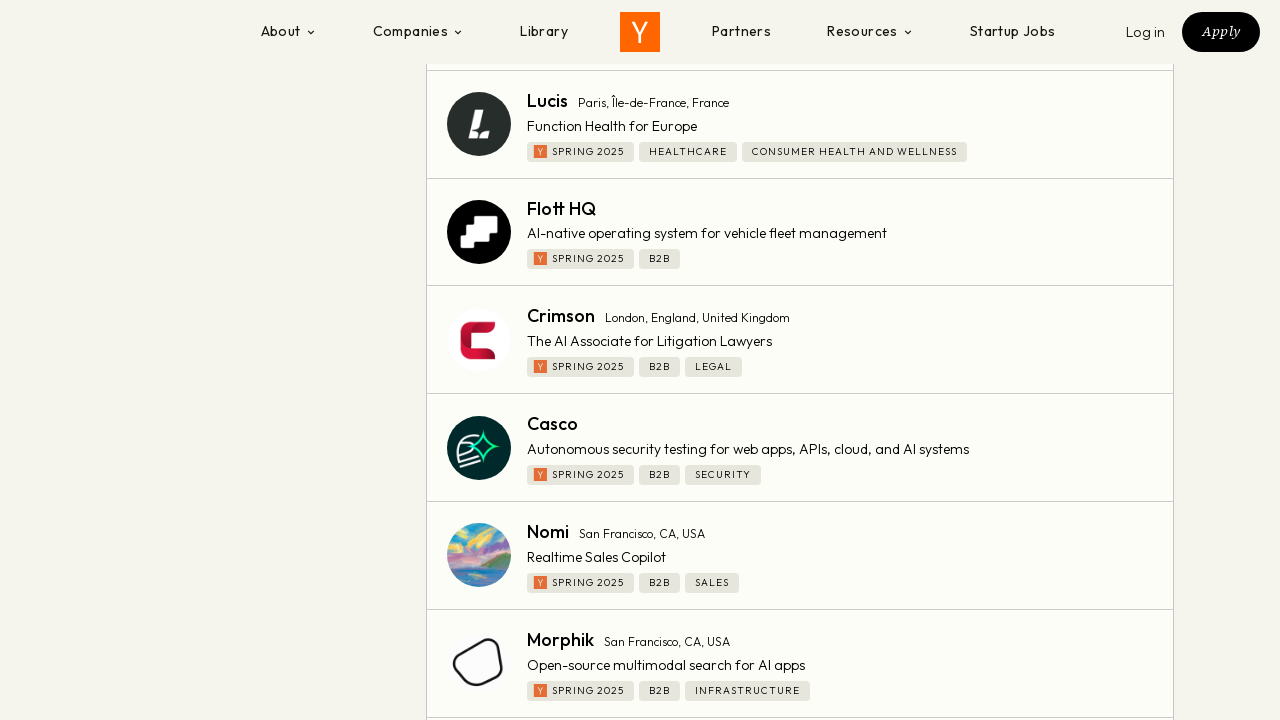

Scrolled to bottom of page to trigger dynamic content loading
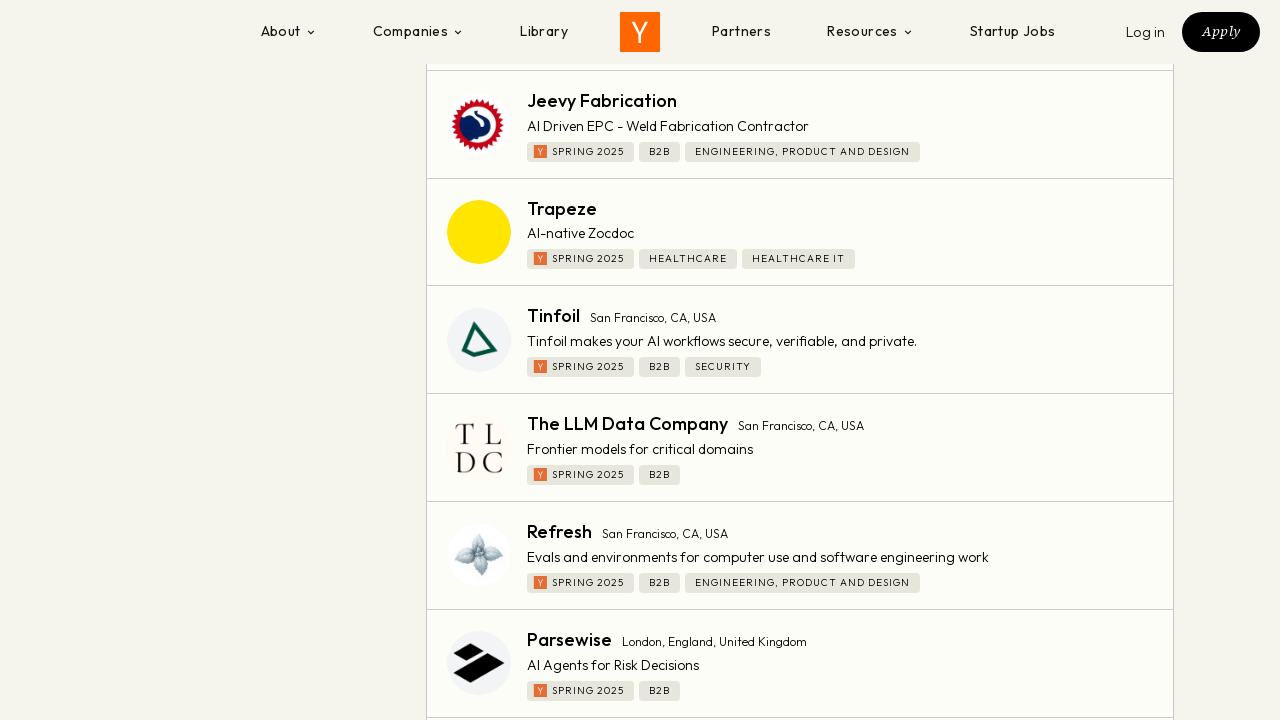

Waited 2 seconds for dynamically loaded company cards to appear
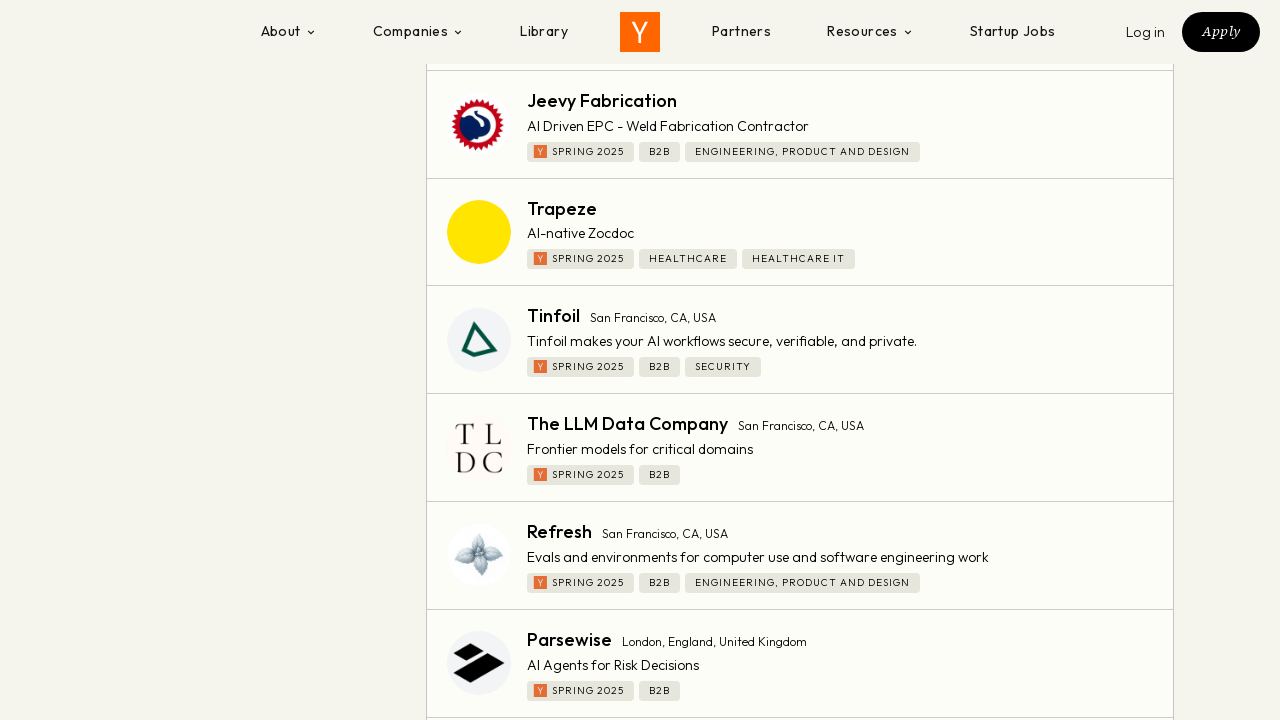

Retrieved updated page scroll height to check for new content
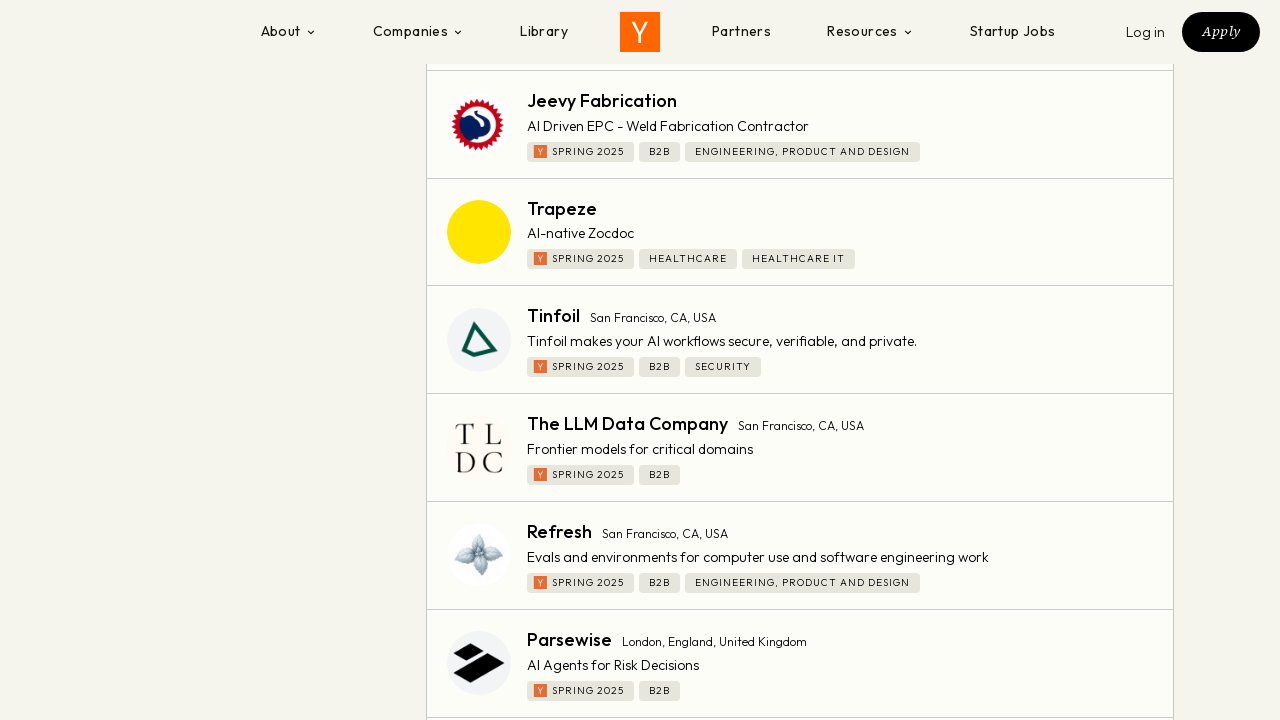

Scrolled to bottom of page to trigger dynamic content loading
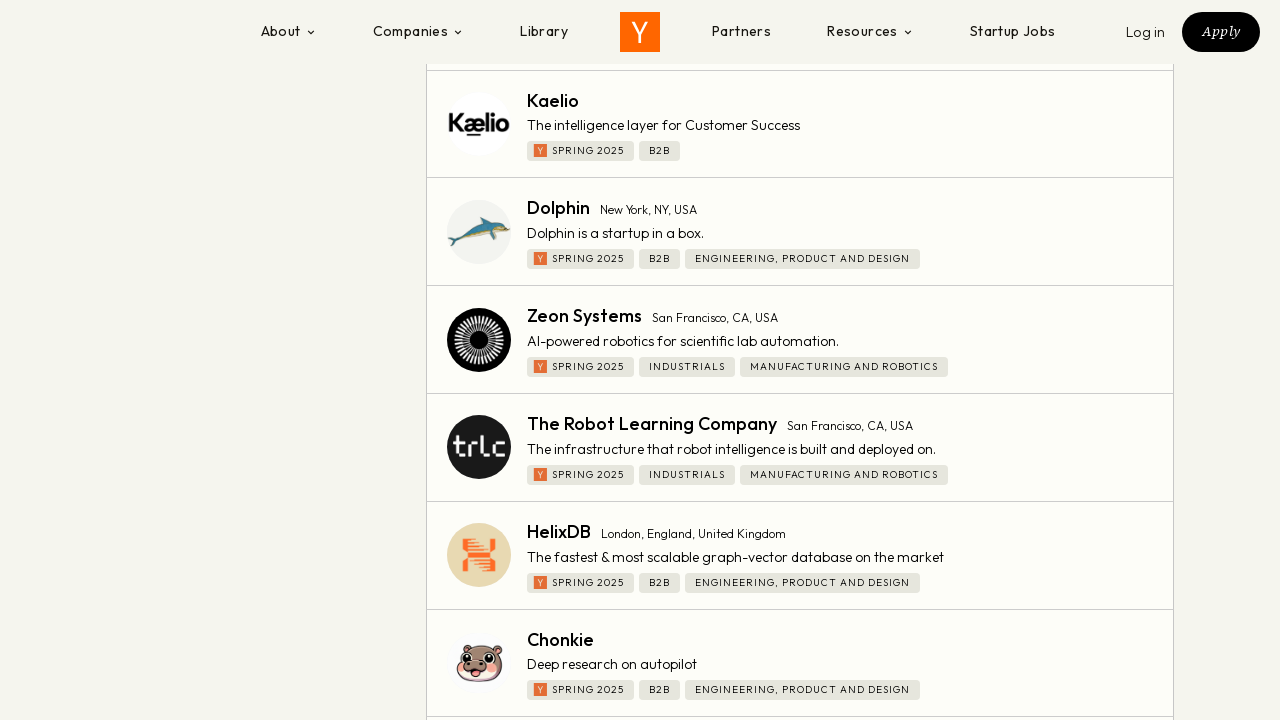

Waited 2 seconds for dynamically loaded company cards to appear
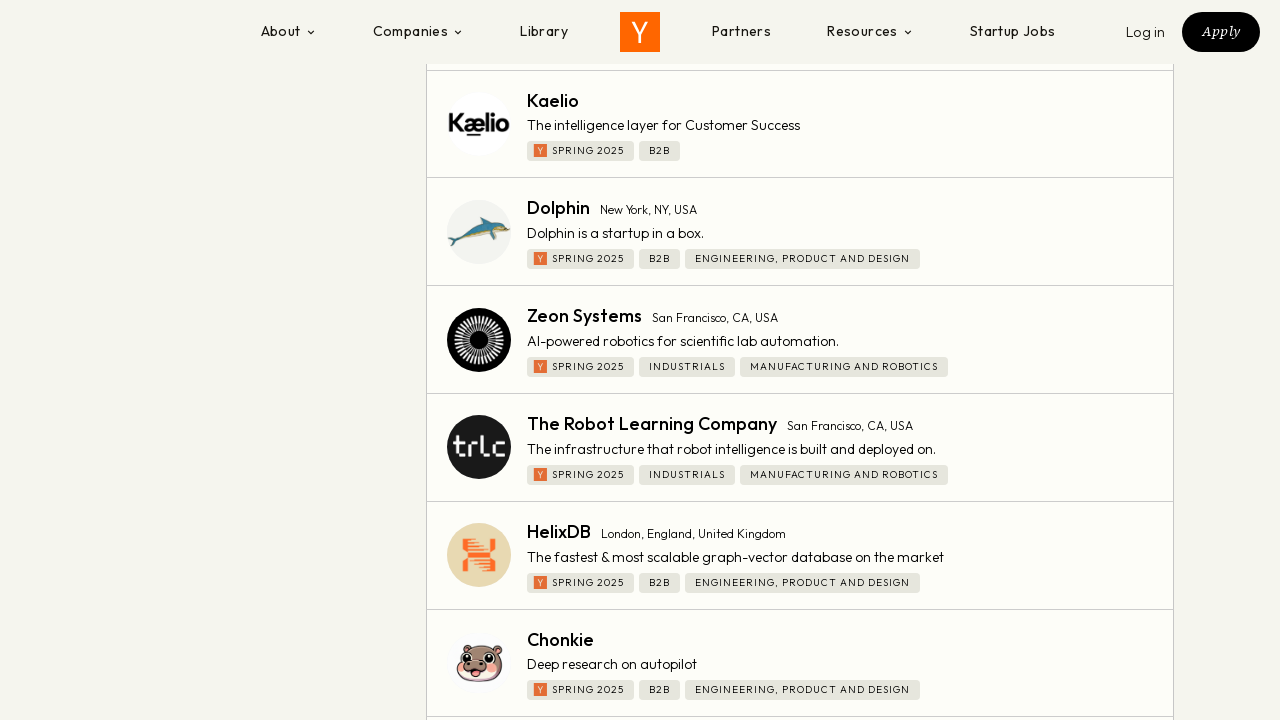

Retrieved updated page scroll height to check for new content
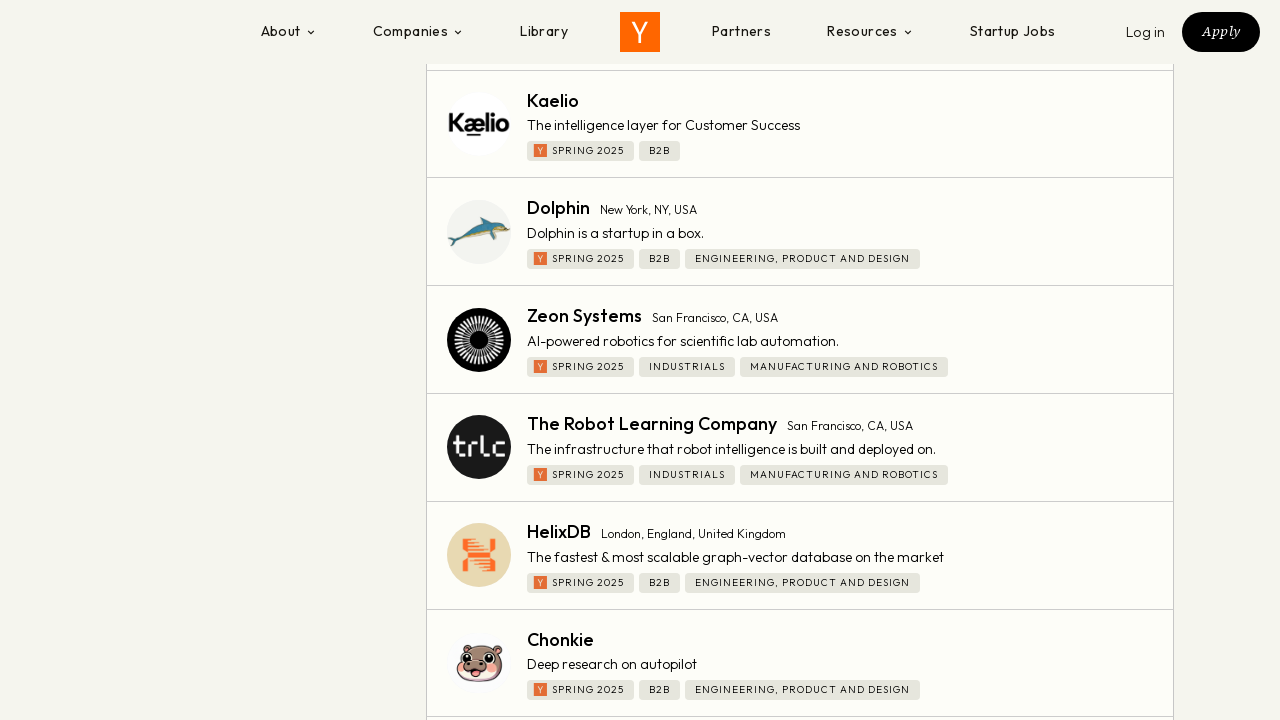

Scrolled to bottom of page to trigger dynamic content loading
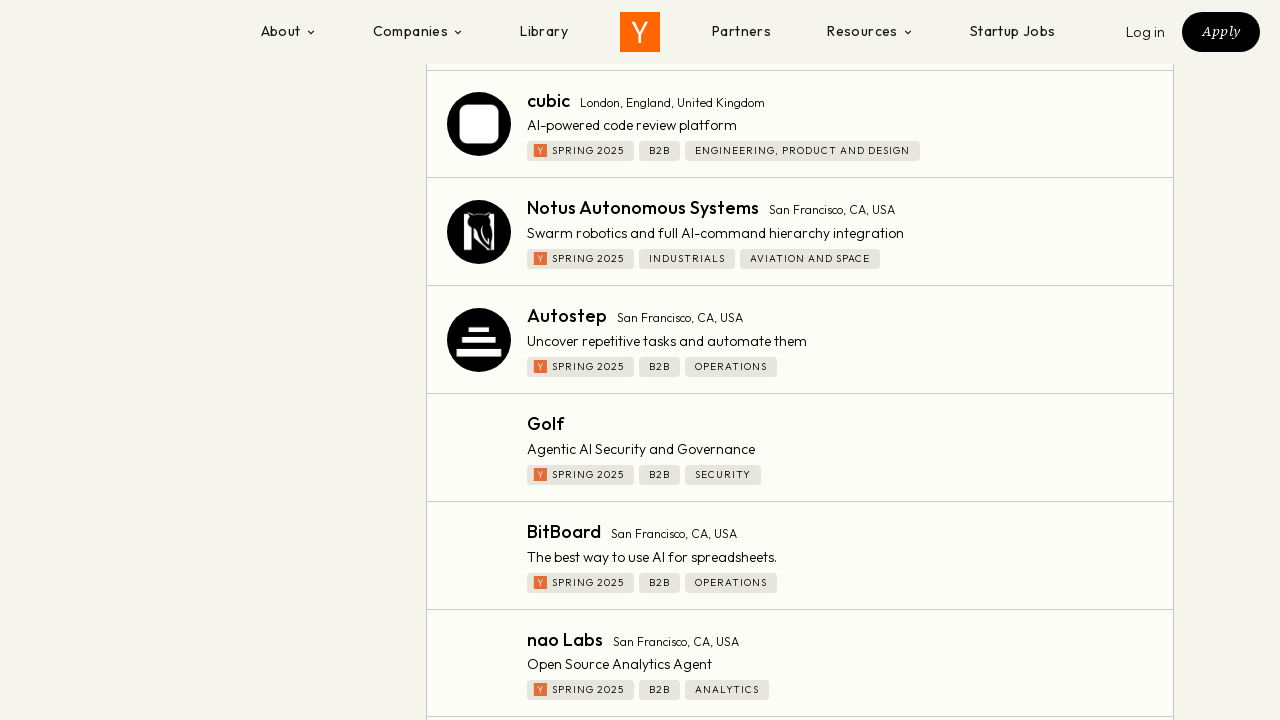

Waited 2 seconds for dynamically loaded company cards to appear
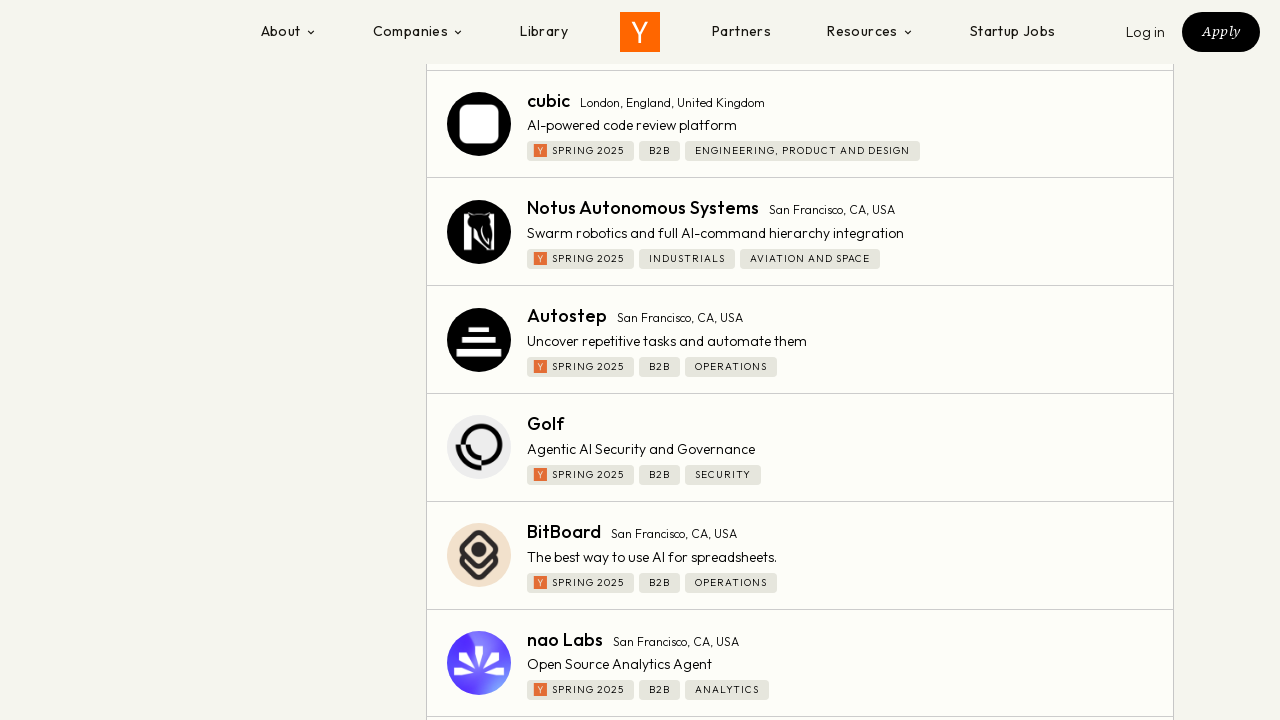

Retrieved updated page scroll height to check for new content
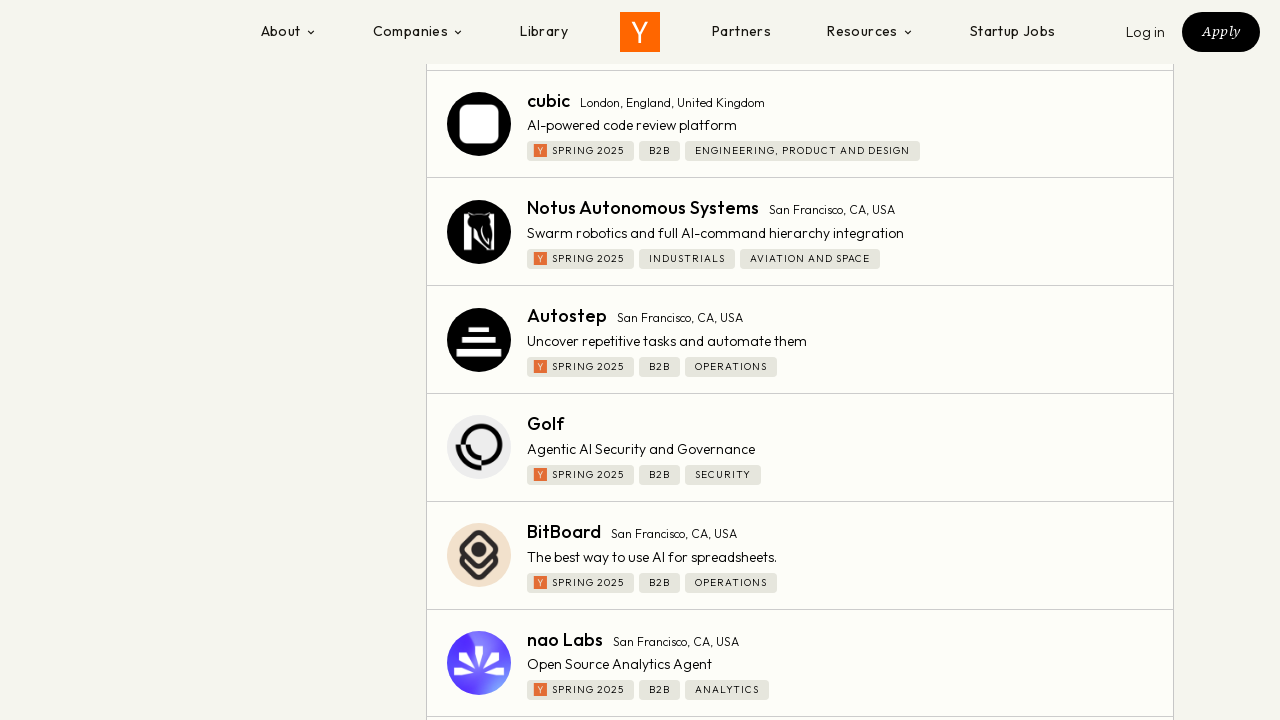

Scrolled to bottom of page to trigger dynamic content loading
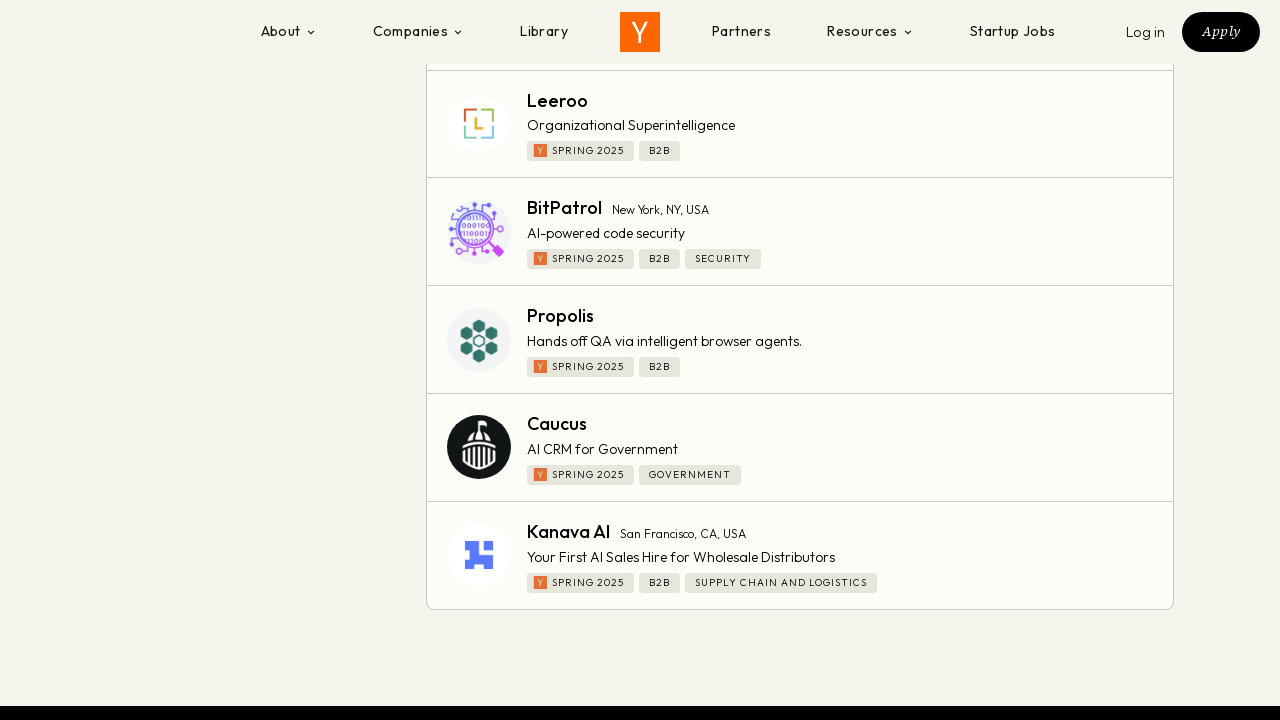

Waited 2 seconds for dynamically loaded company cards to appear
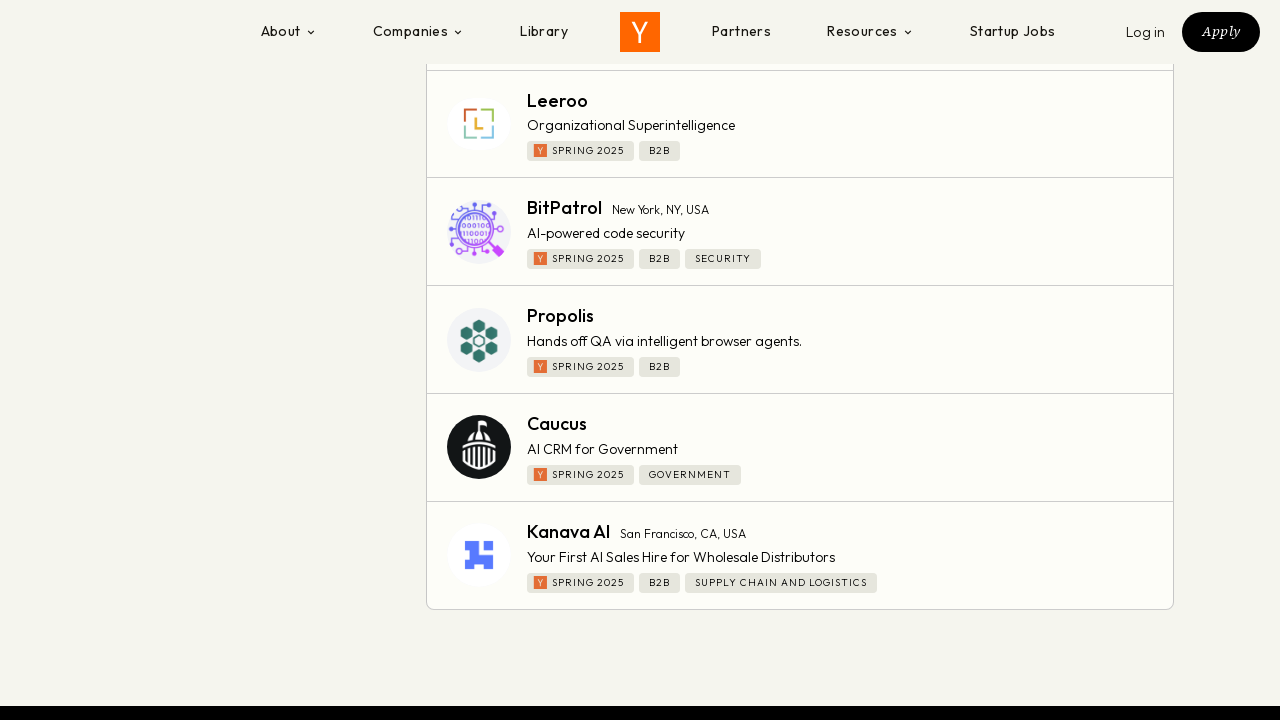

Retrieved updated page scroll height to check for new content
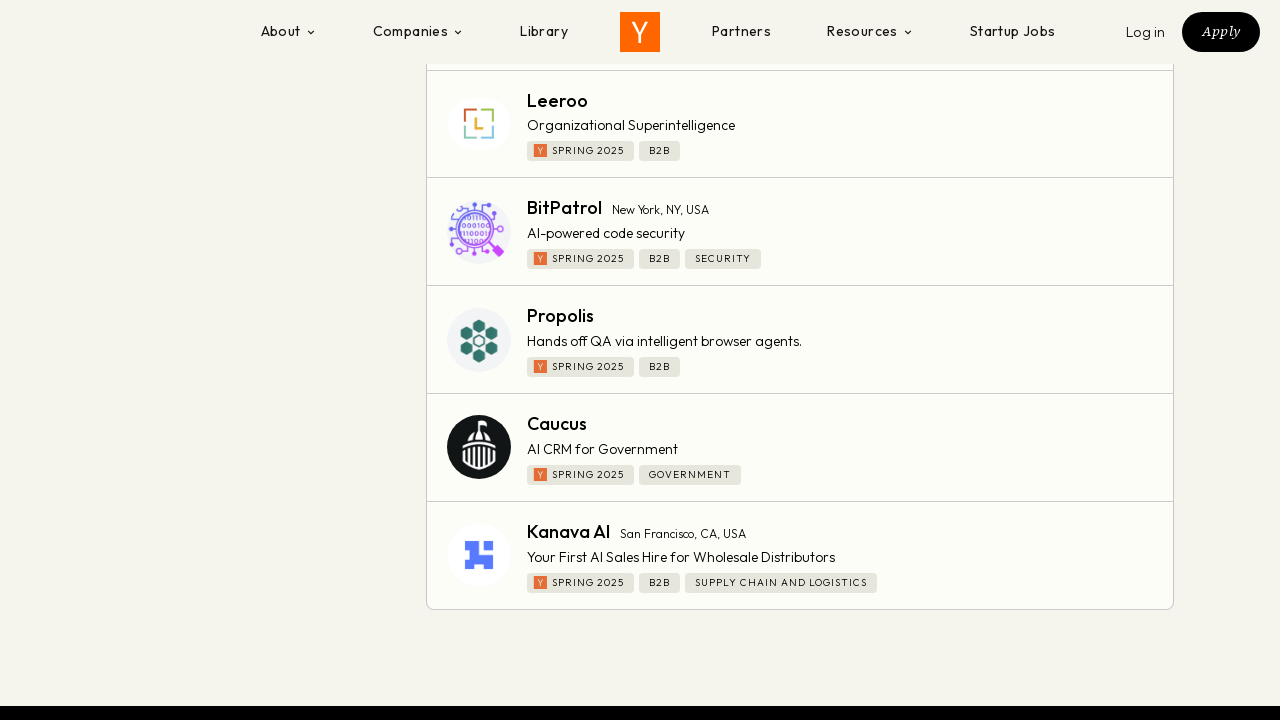

Scrolled to bottom of page to trigger dynamic content loading
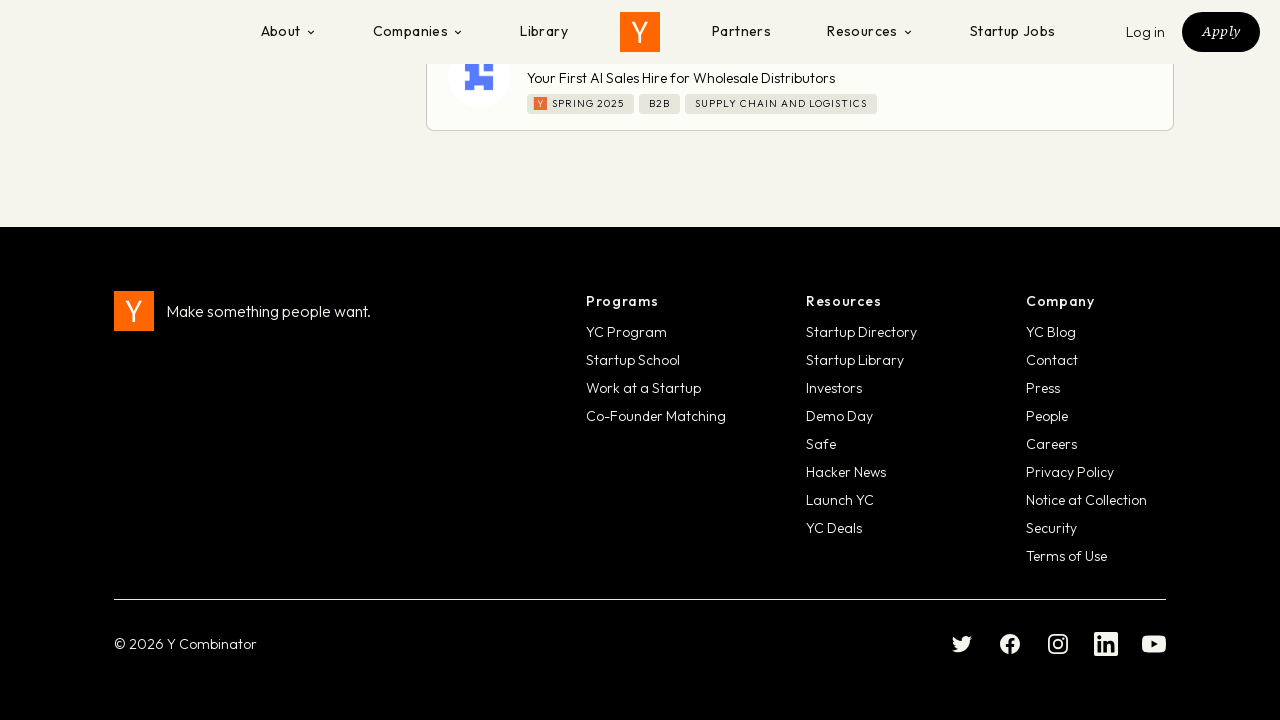

Waited 2 seconds for dynamically loaded company cards to appear
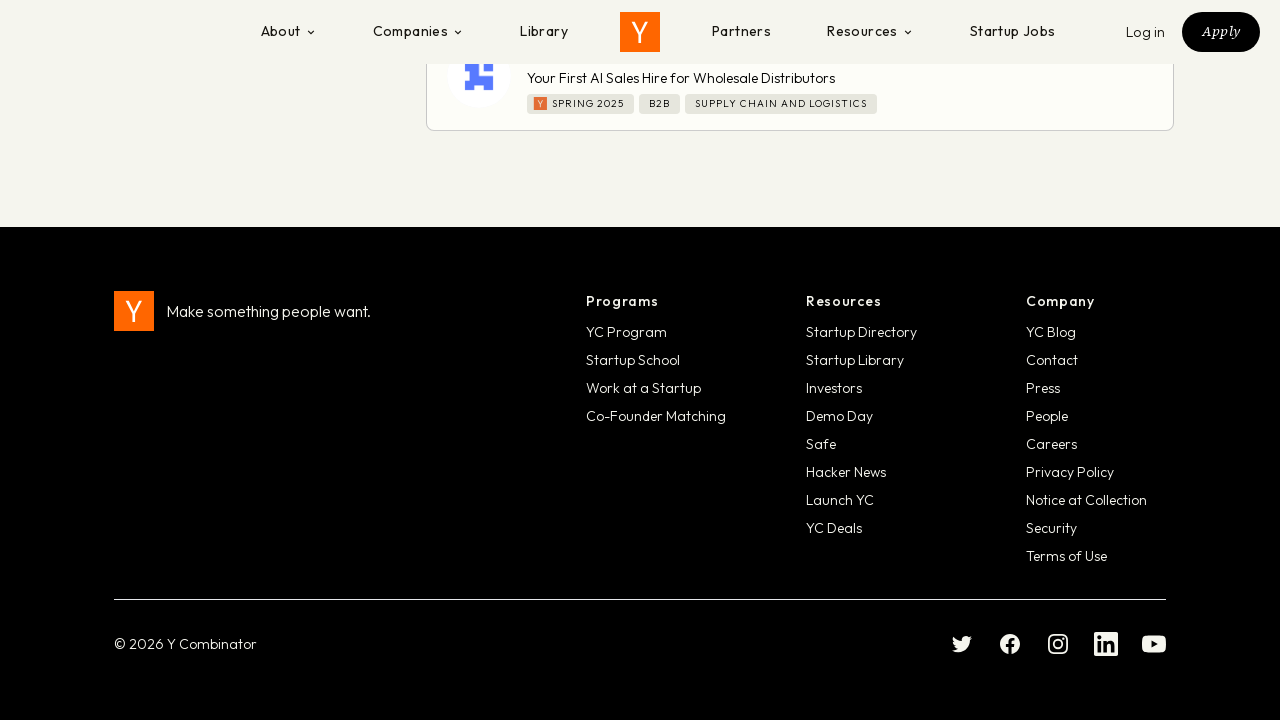

Retrieved updated page scroll height to check for new content
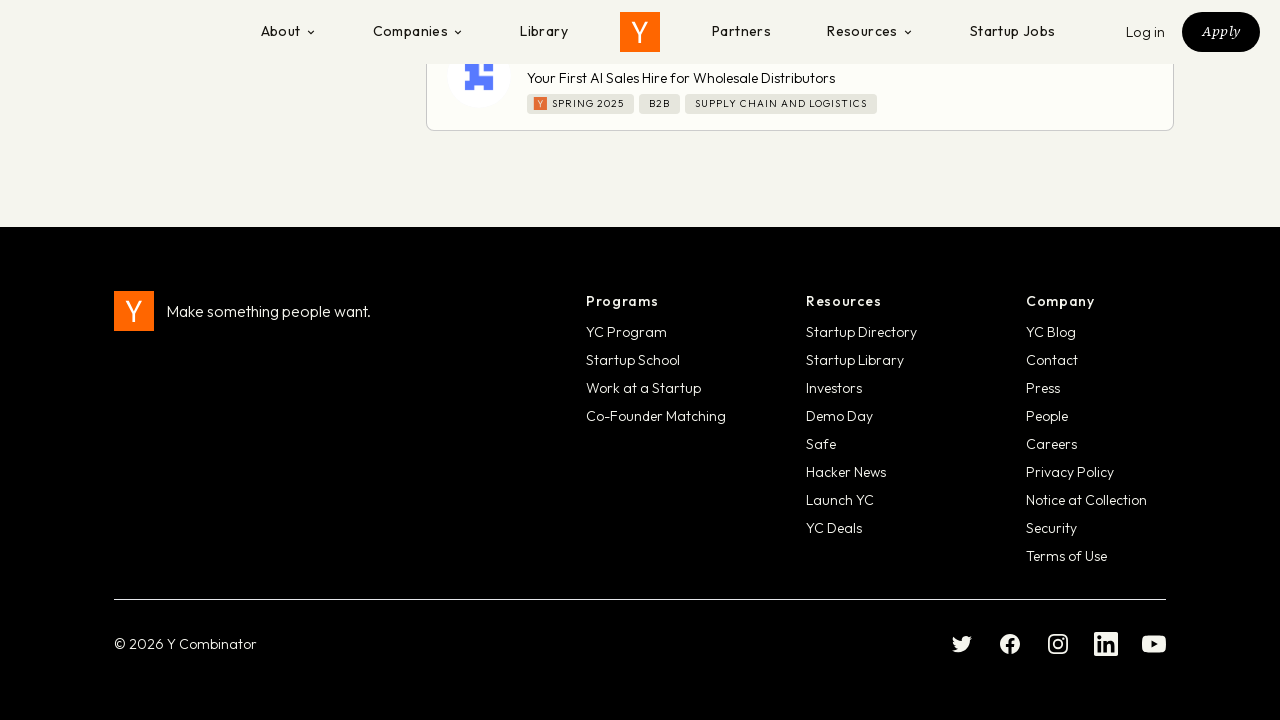

No new content loaded - reached end of infinite scroll
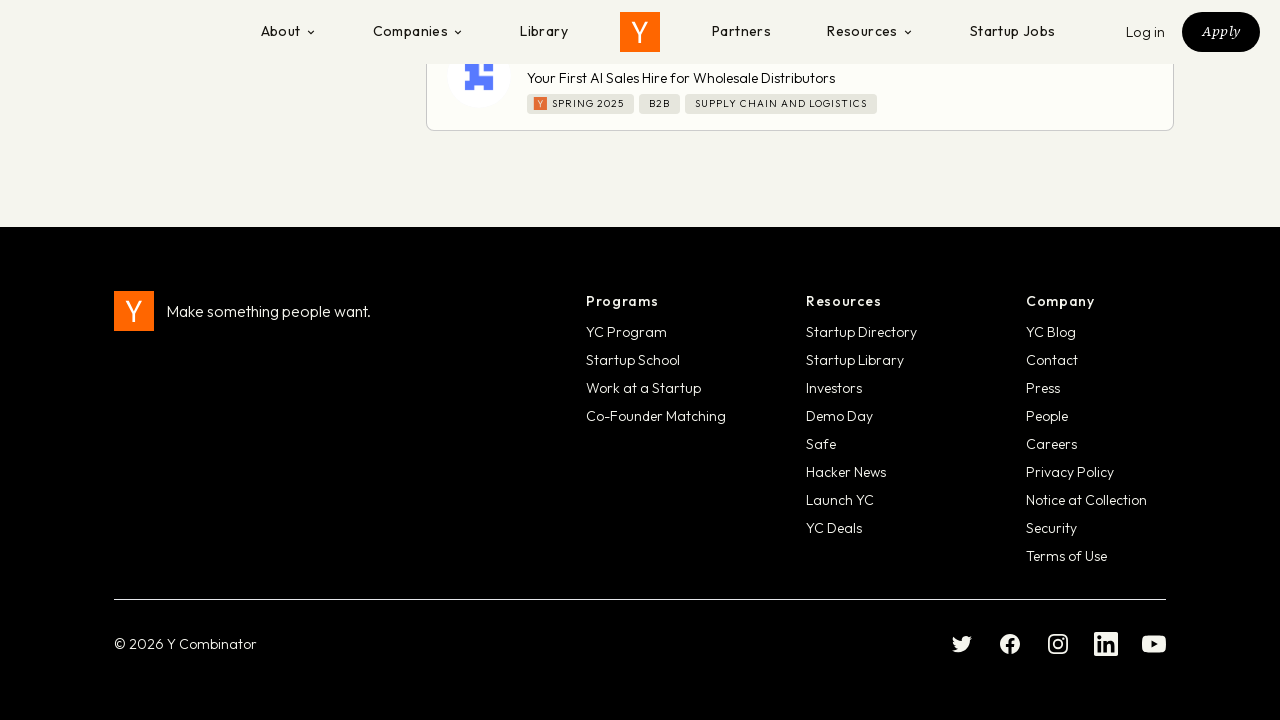

Verified company card elements are present on the page
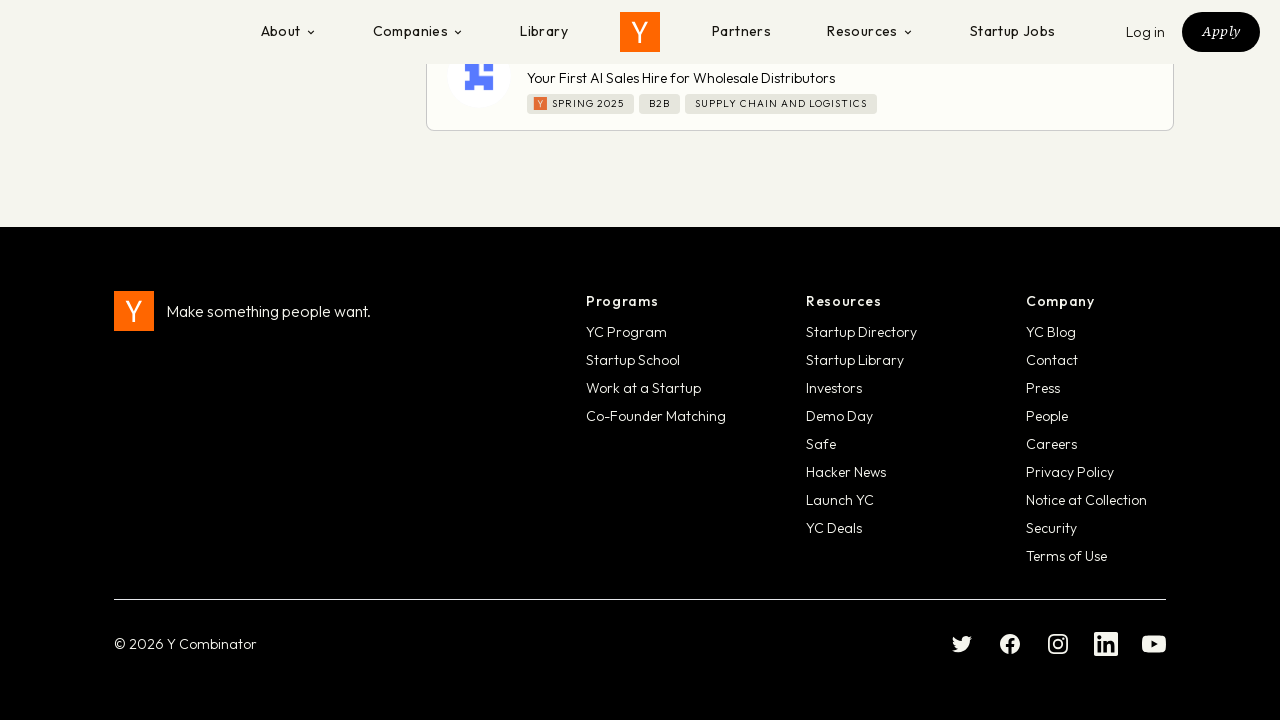

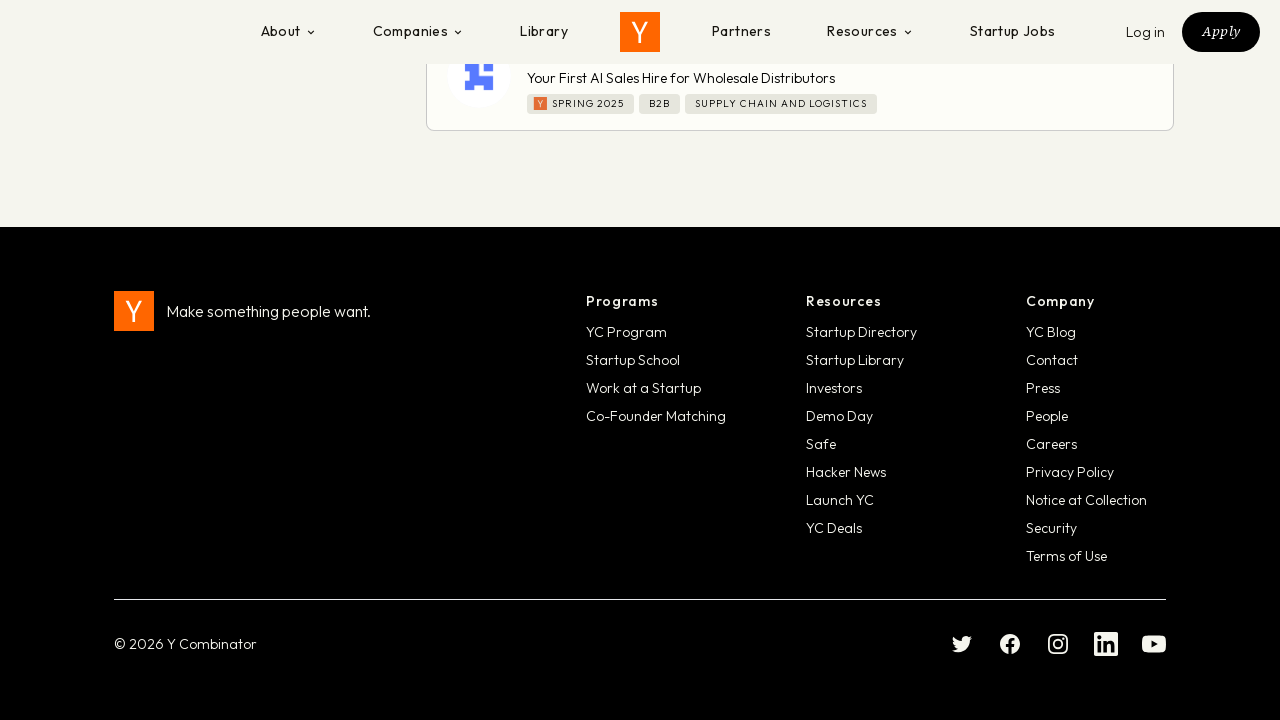